Tests marking individual todo items as complete by creating two items and checking their checkboxes.

Starting URL: https://demo.playwright.dev/todomvc

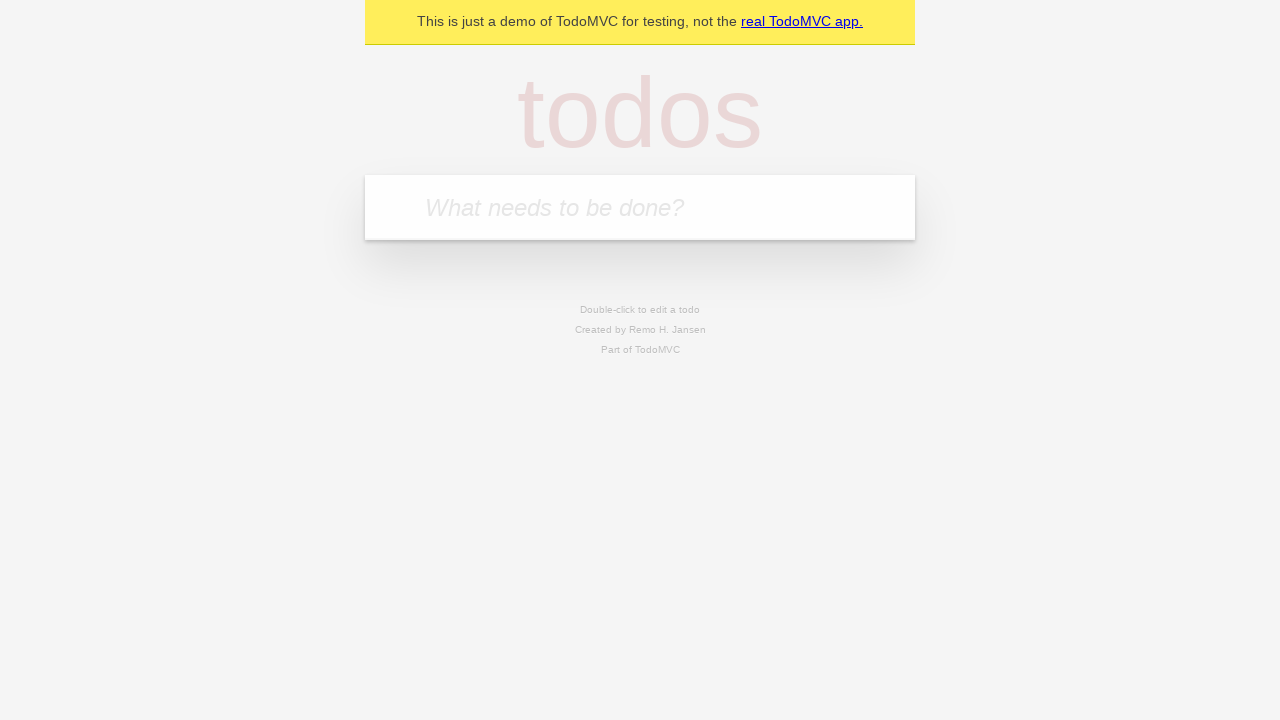

Located the 'What needs to be done?' input field
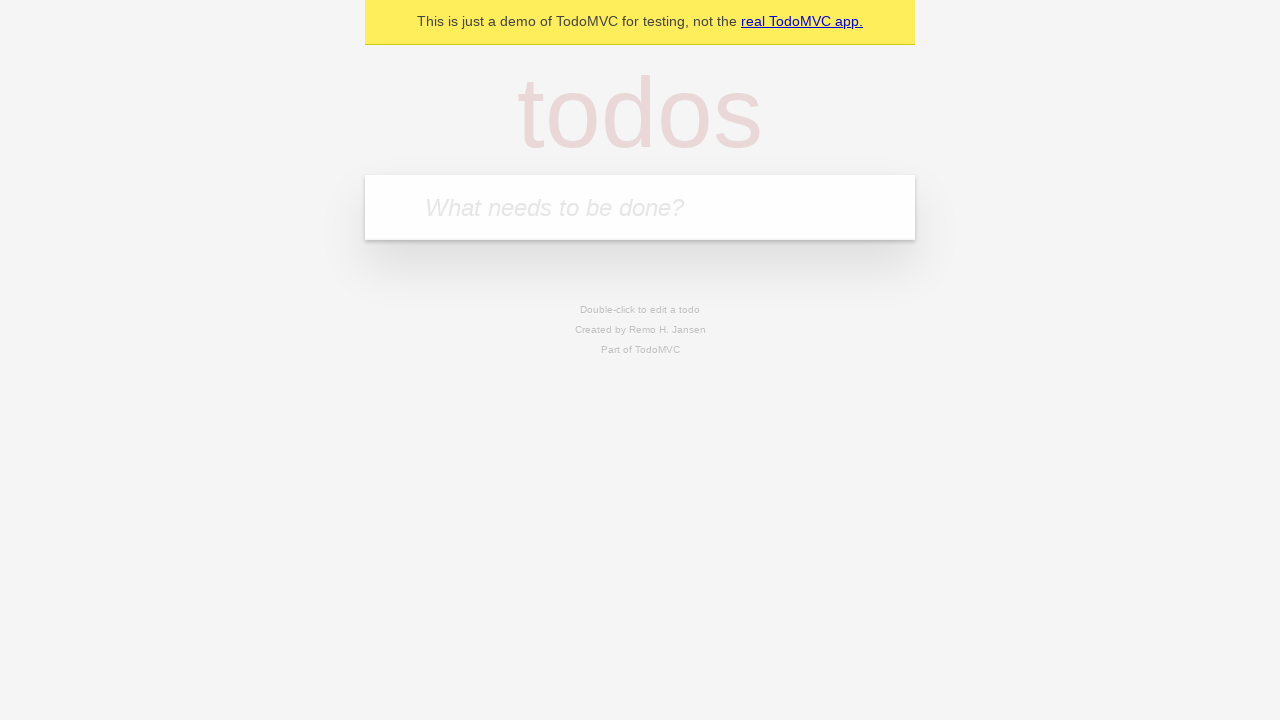

Filled first todo item with 'buy some cheese' on internal:attr=[placeholder="What needs to be done?"i]
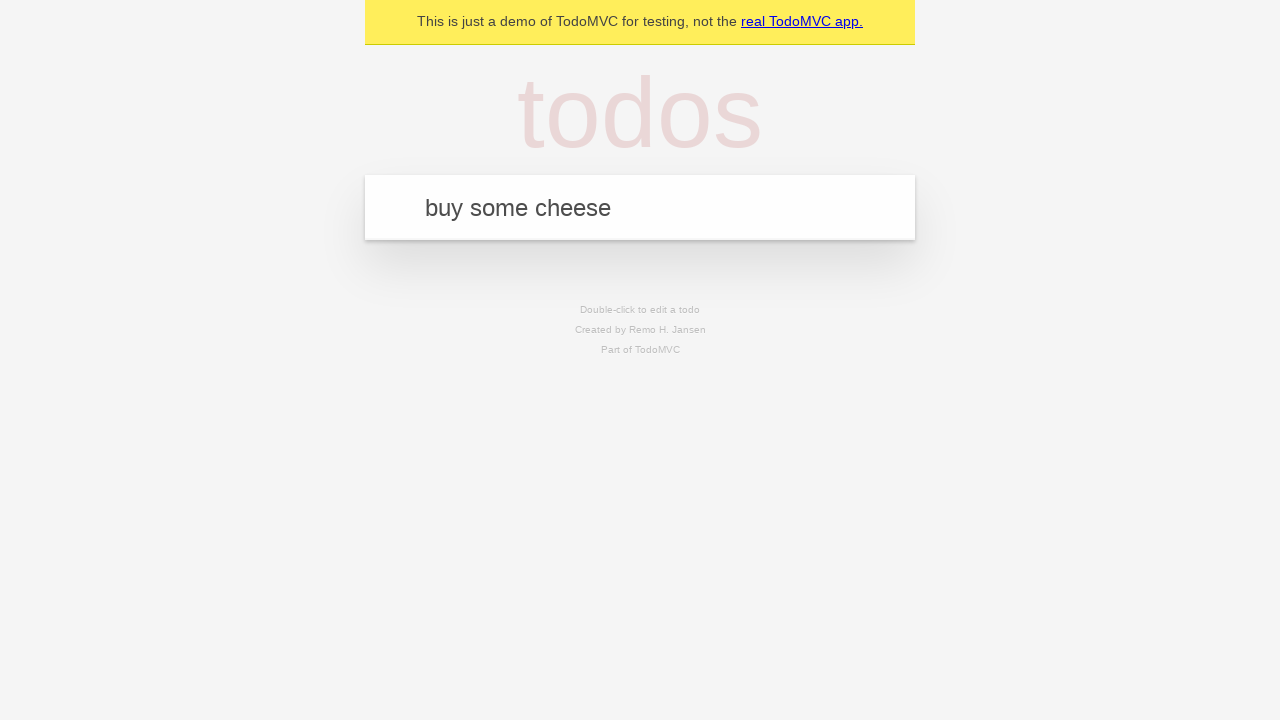

Pressed Enter to create first todo item on internal:attr=[placeholder="What needs to be done?"i]
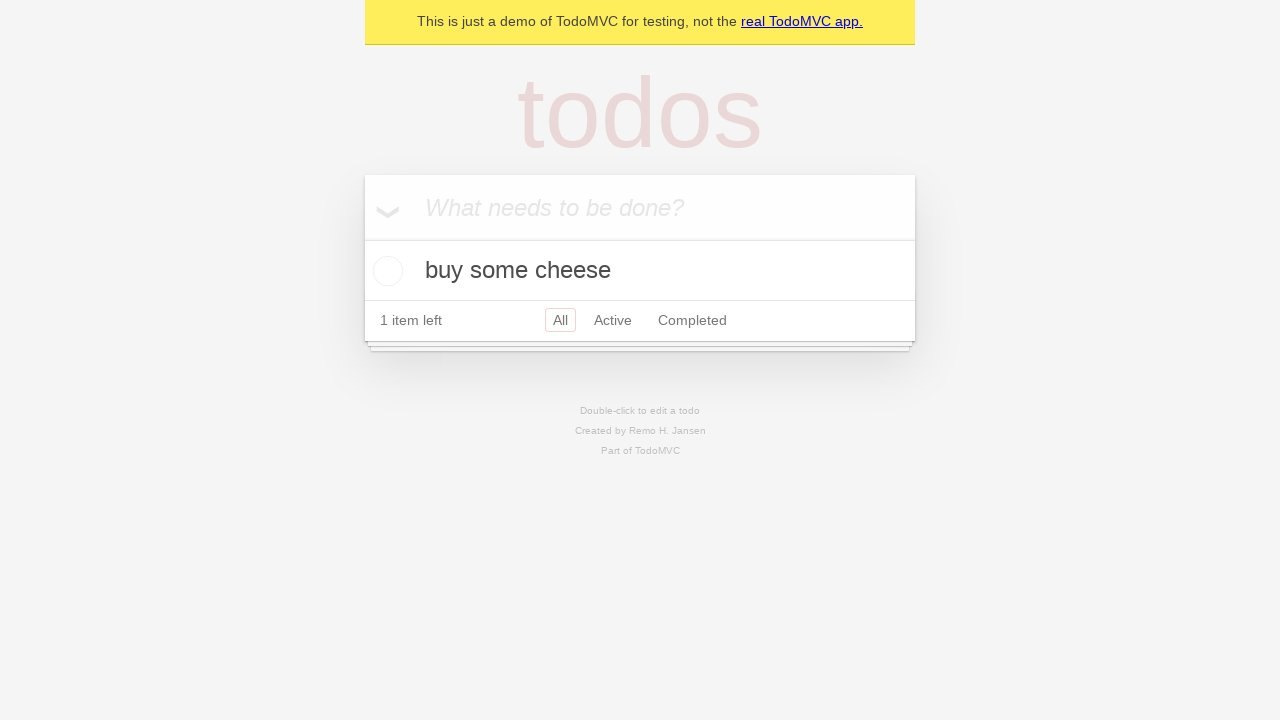

Filled second todo item with 'feed the cat' on internal:attr=[placeholder="What needs to be done?"i]
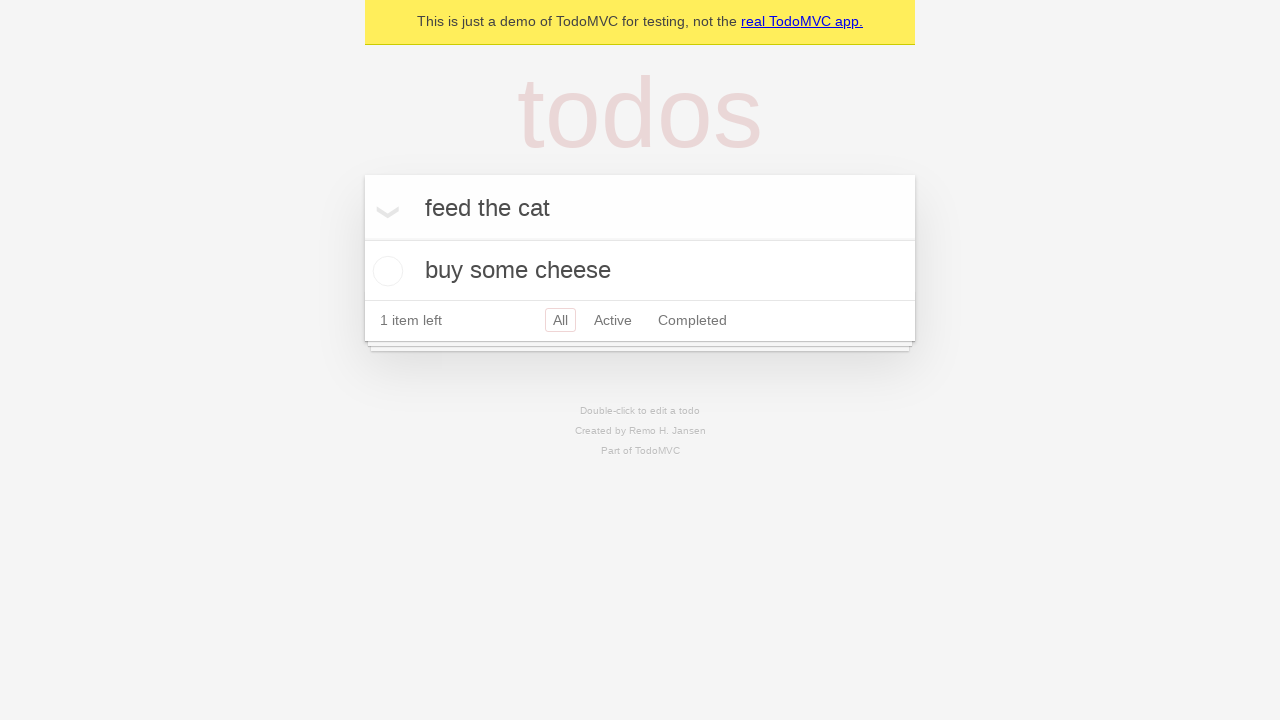

Pressed Enter to create second todo item on internal:attr=[placeholder="What needs to be done?"i]
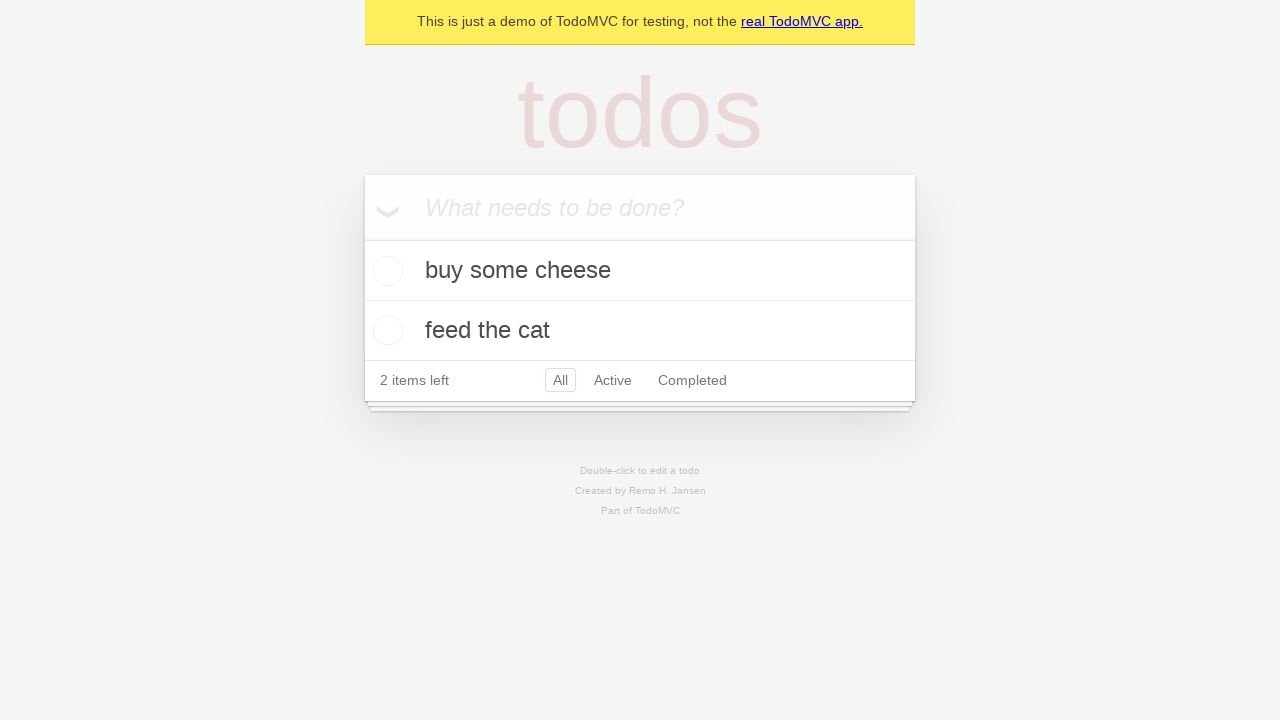

Waited for second todo item to appear
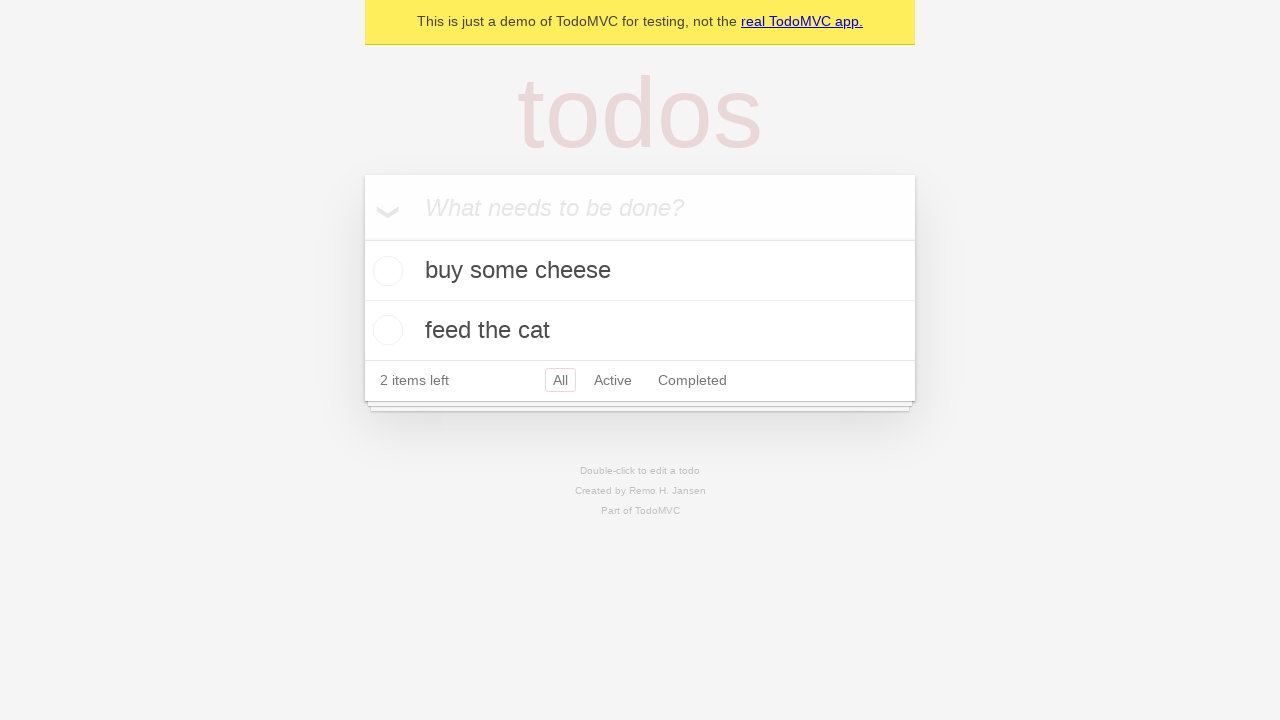

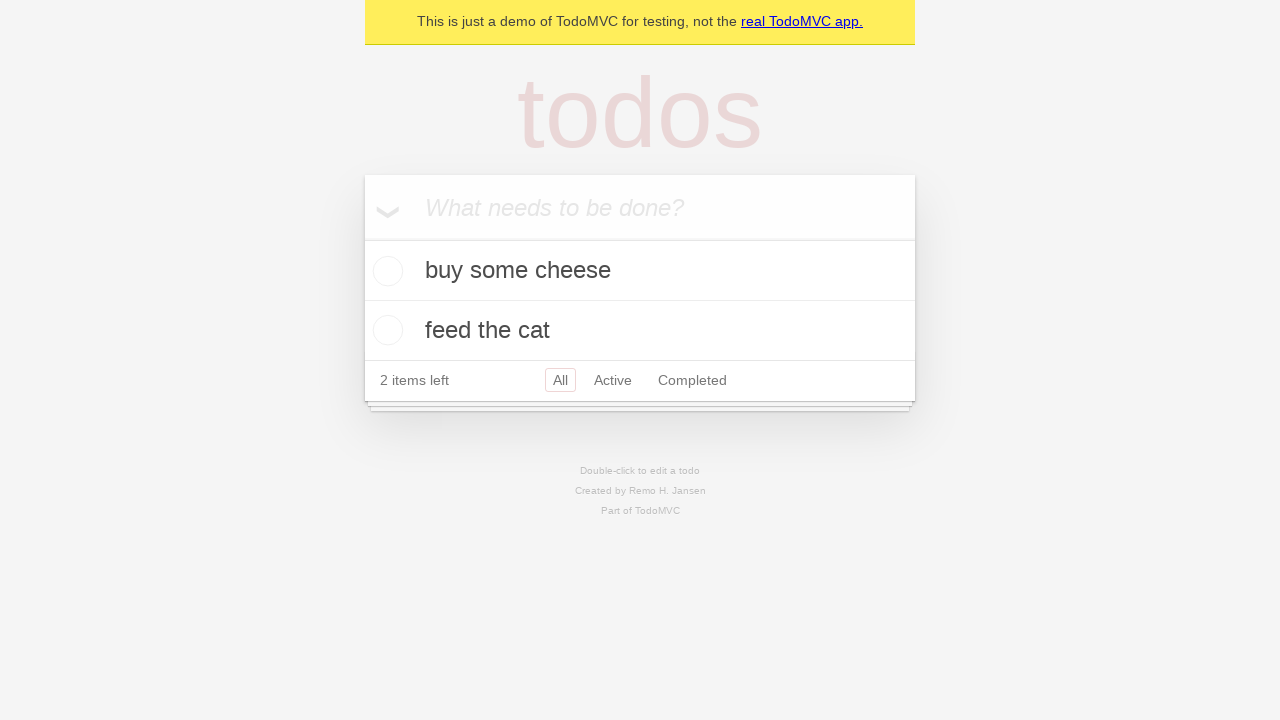